Tests that the layout adapts to a small screen size by resizing viewport and checking field visibility

Starting URL: https://davi-vert.vercel.app/index.html

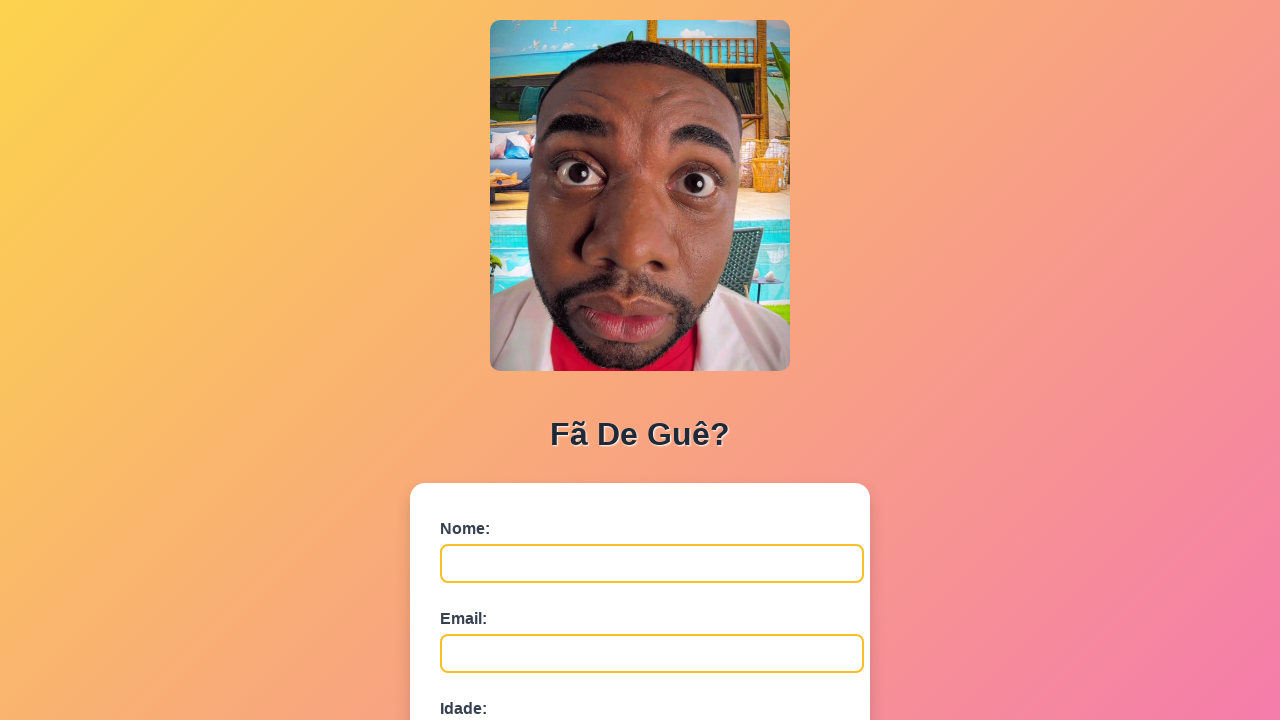

Resized viewport to small screen size (500x800)
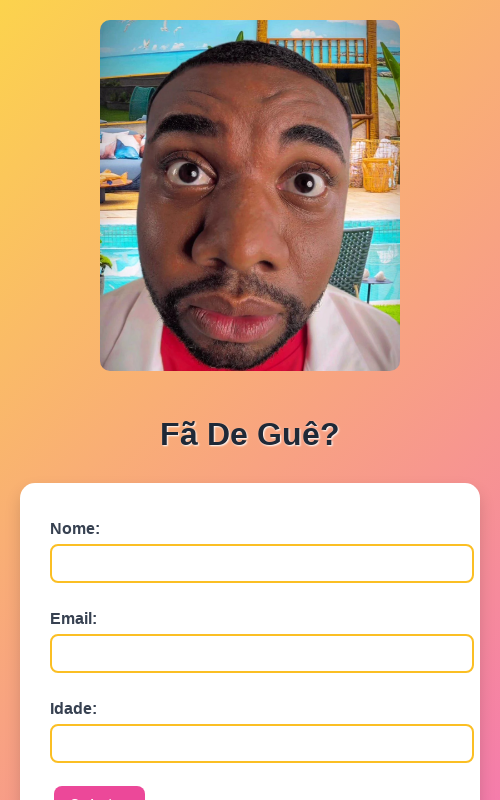

Verified #nome field is visible on small screen
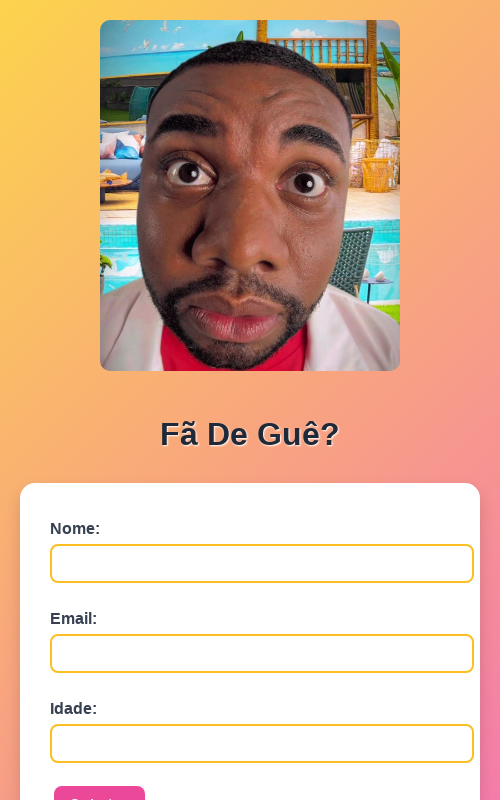

Verified #email field is visible on small screen
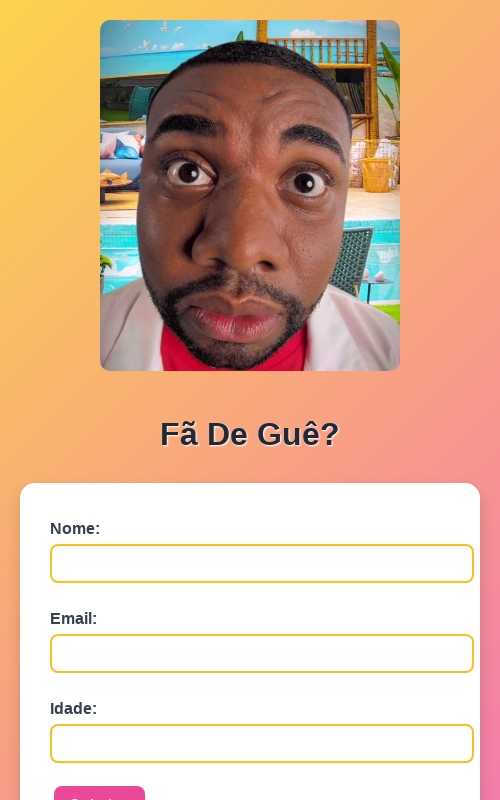

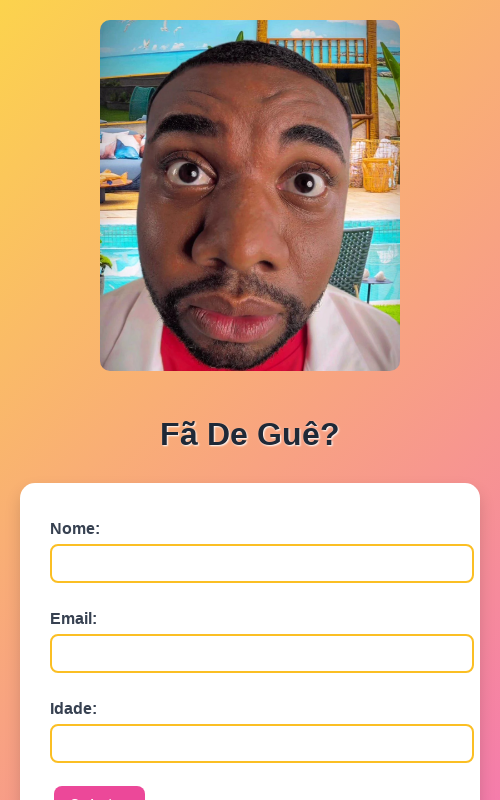